Tests window handling by clicking a link that opens a new window, switching to it, and verifying the content

Starting URL: https://the-internet.herokuapp.com/windows

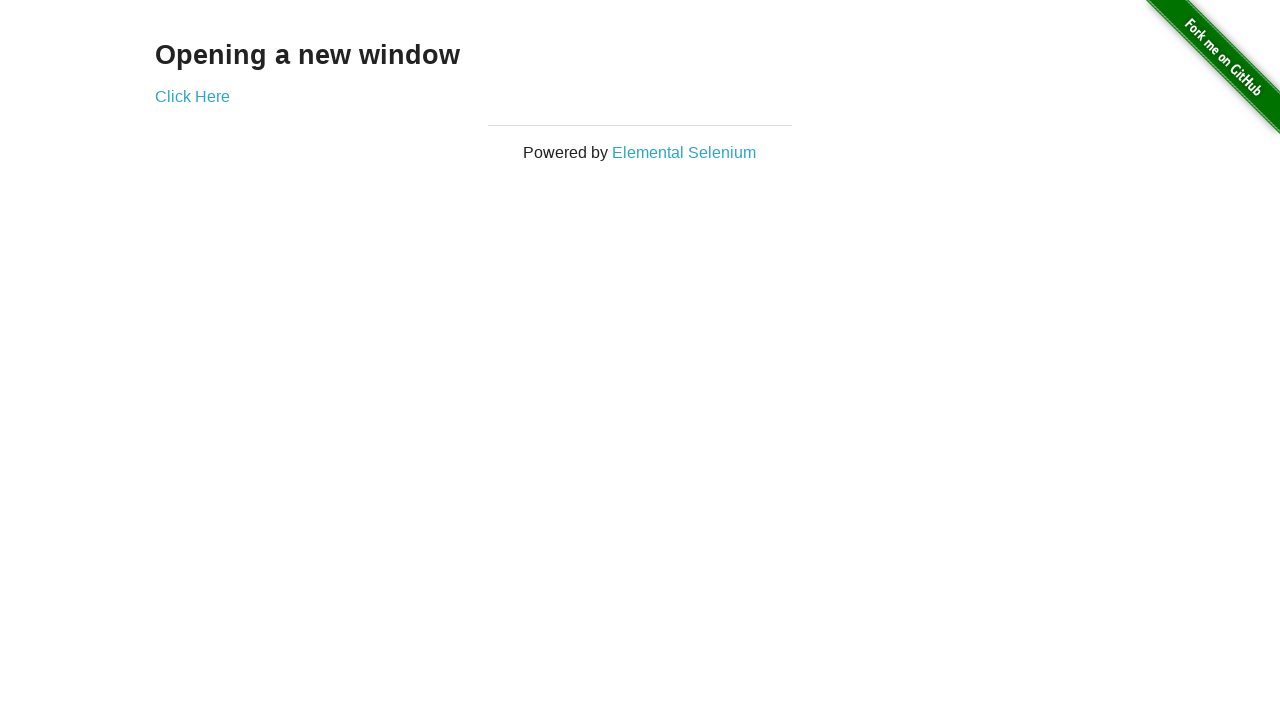

Clicked 'Click Here' link to open new window at (192, 96) on text='Click Here'
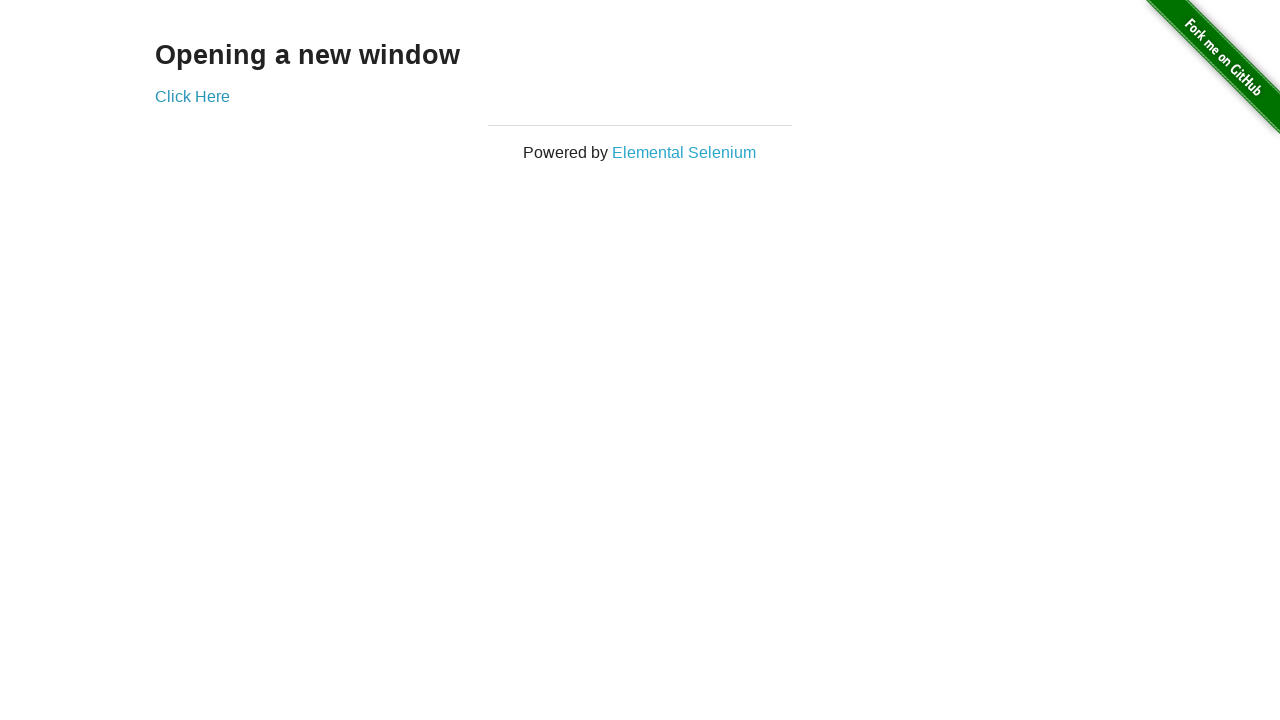

New window opened and captured
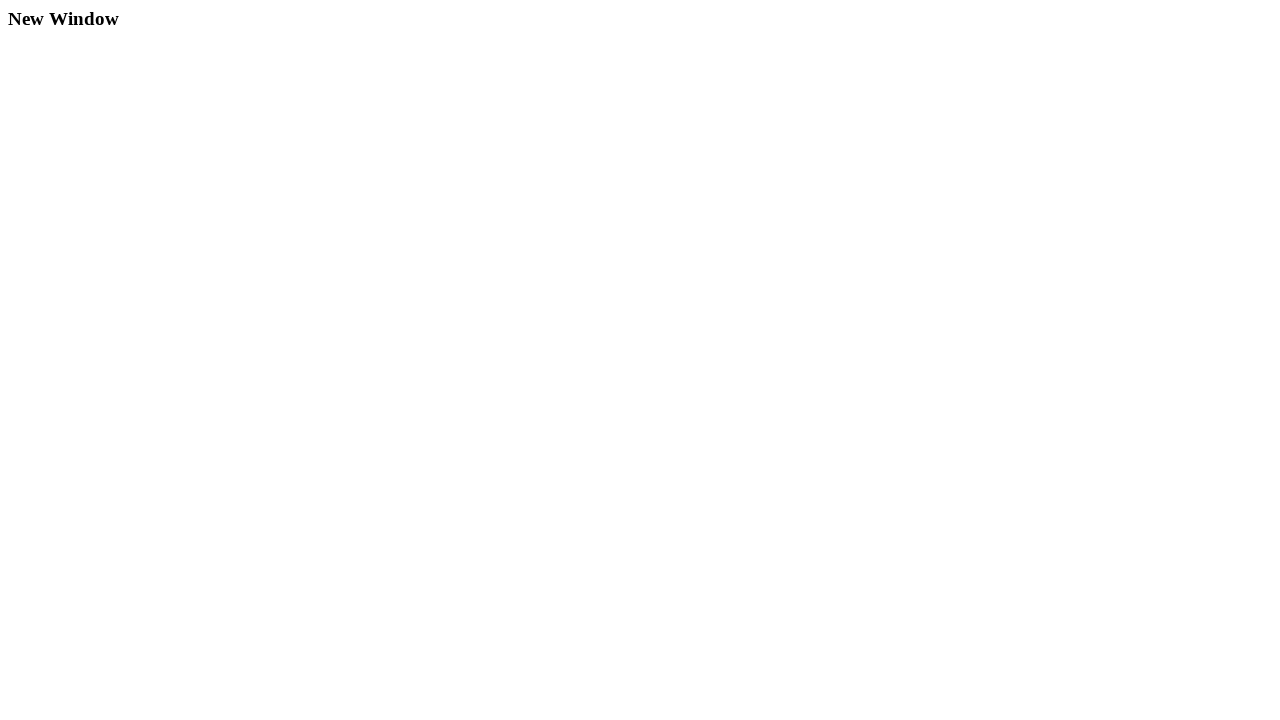

Verified heading 'New Window' in new window
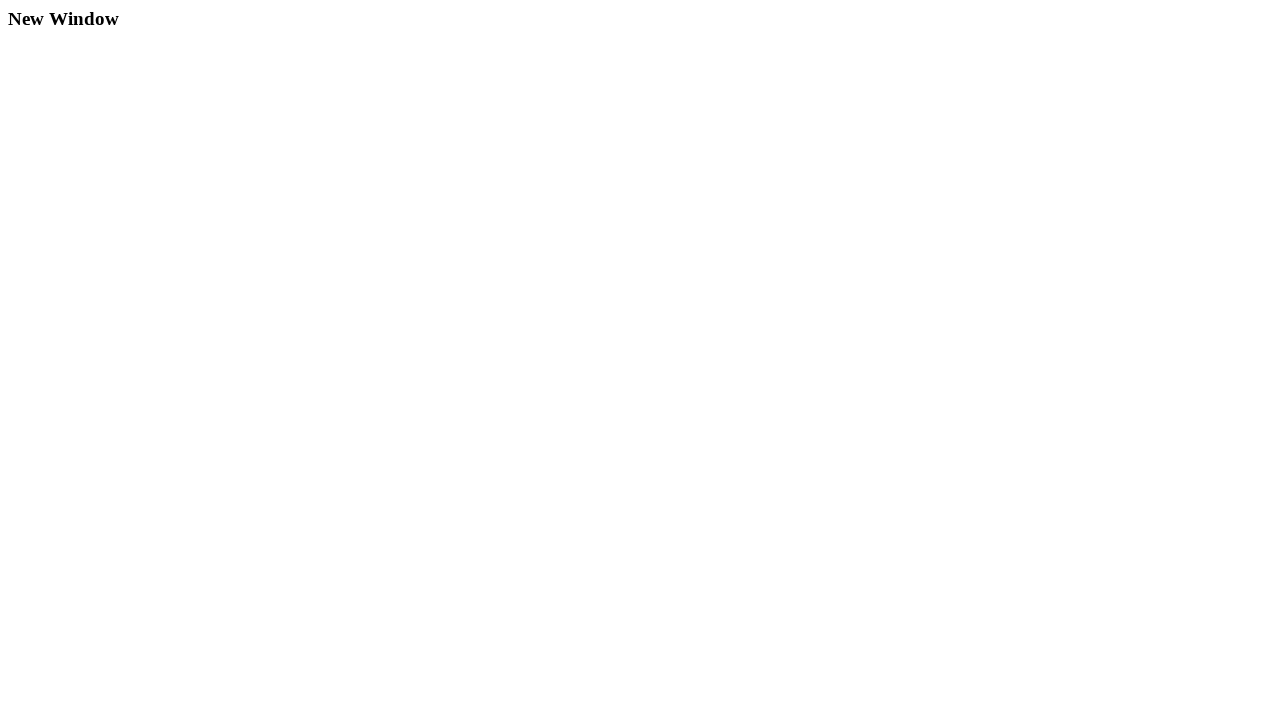

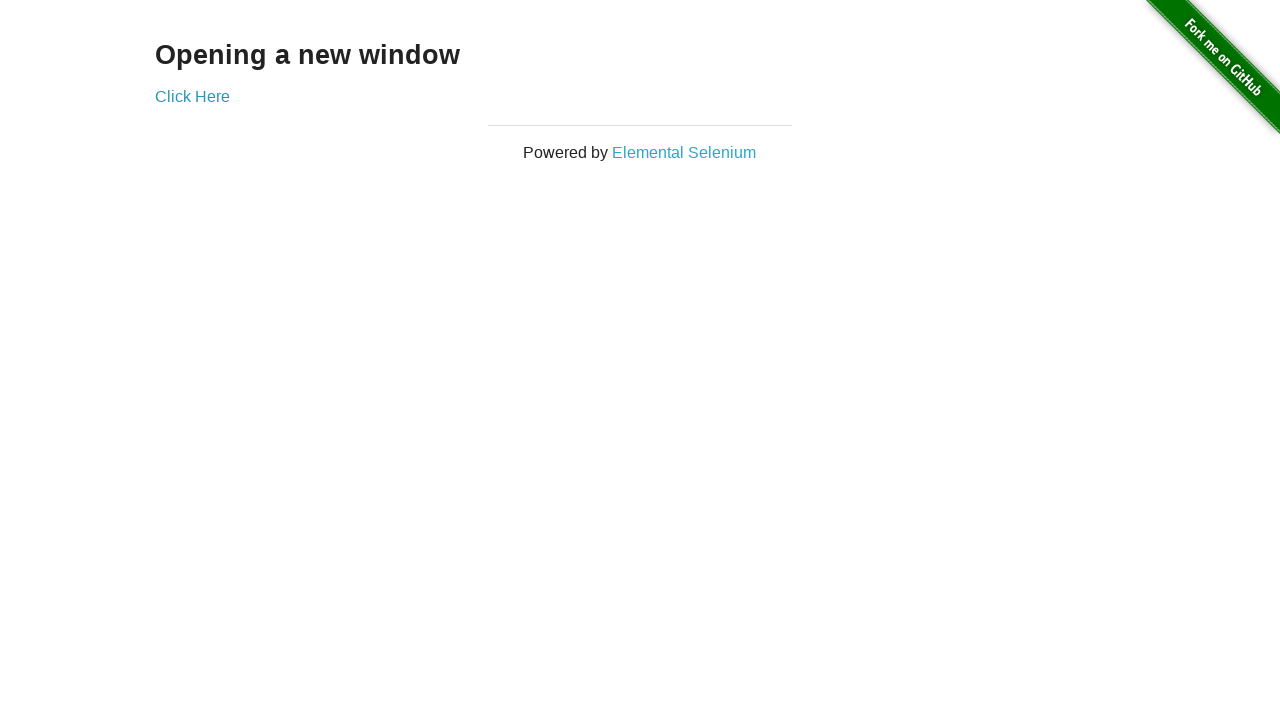